Tests accordion functionality by clicking on Section 4 to expand it

Starting URL: https://seleniumui.moderntester.pl/accordion.php

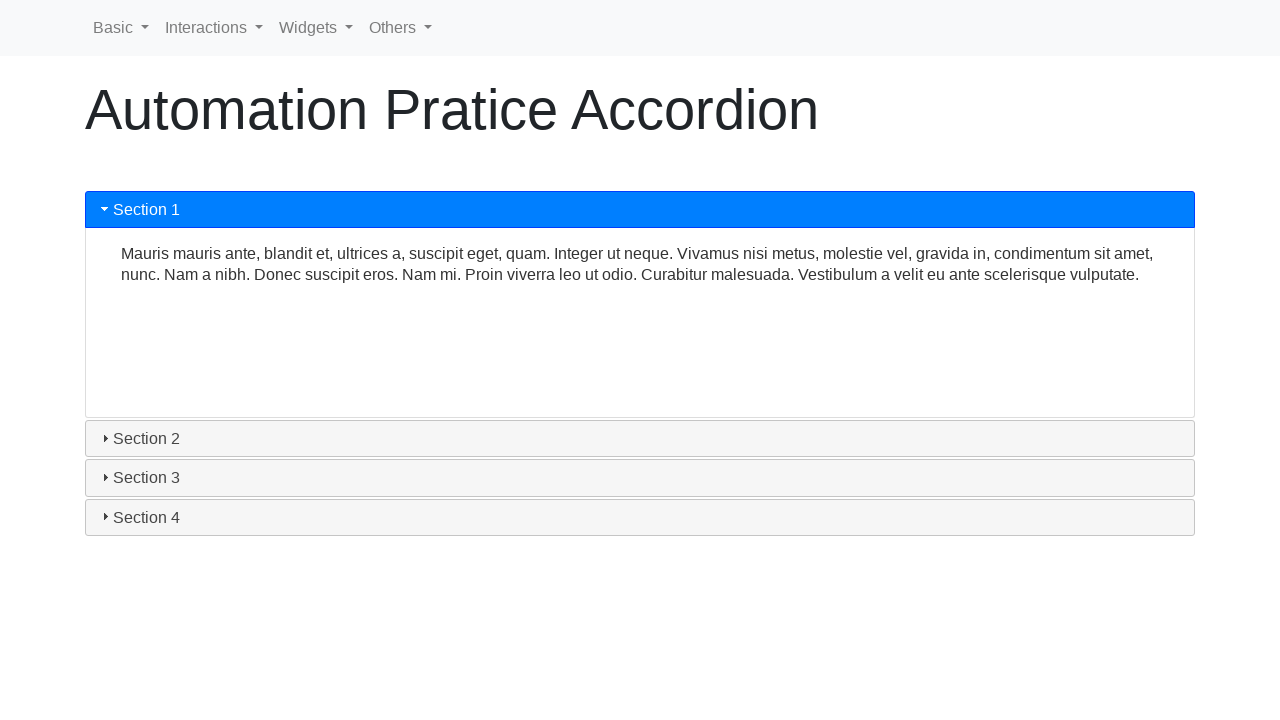

Navigated to accordion test page
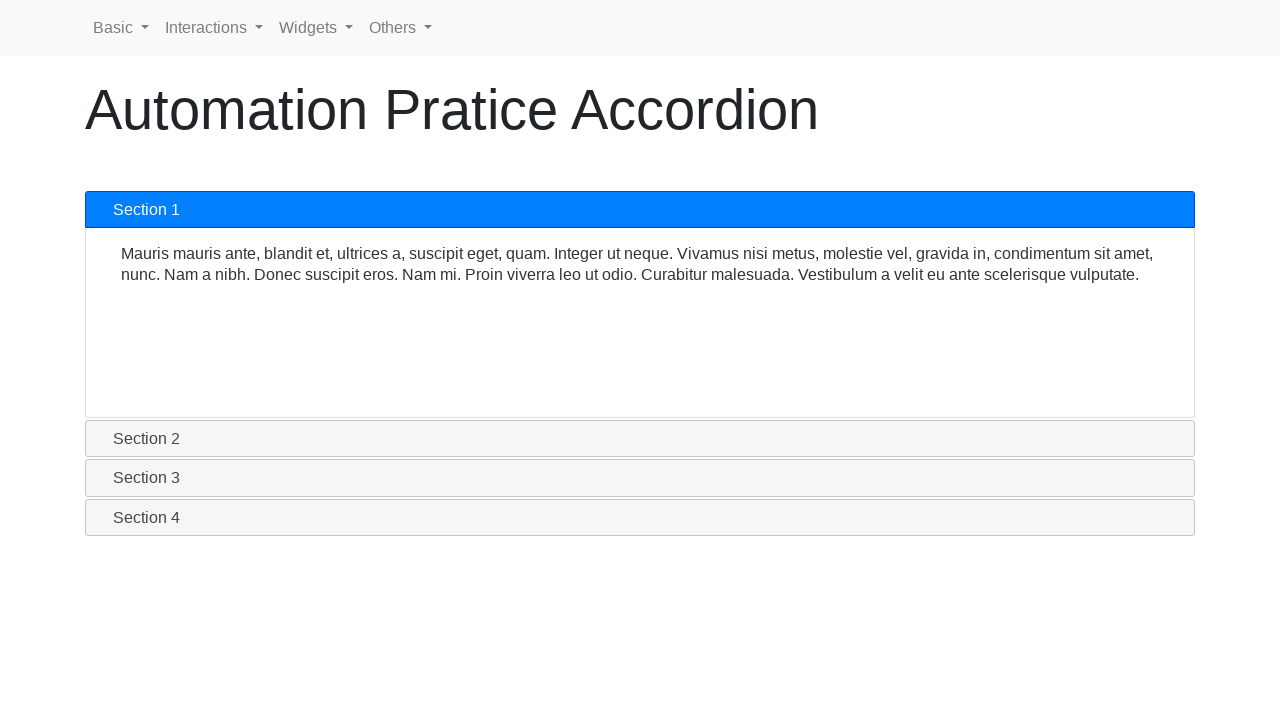

Clicked on Section 4 to expand the accordion at (640, 517) on #ui-id-7
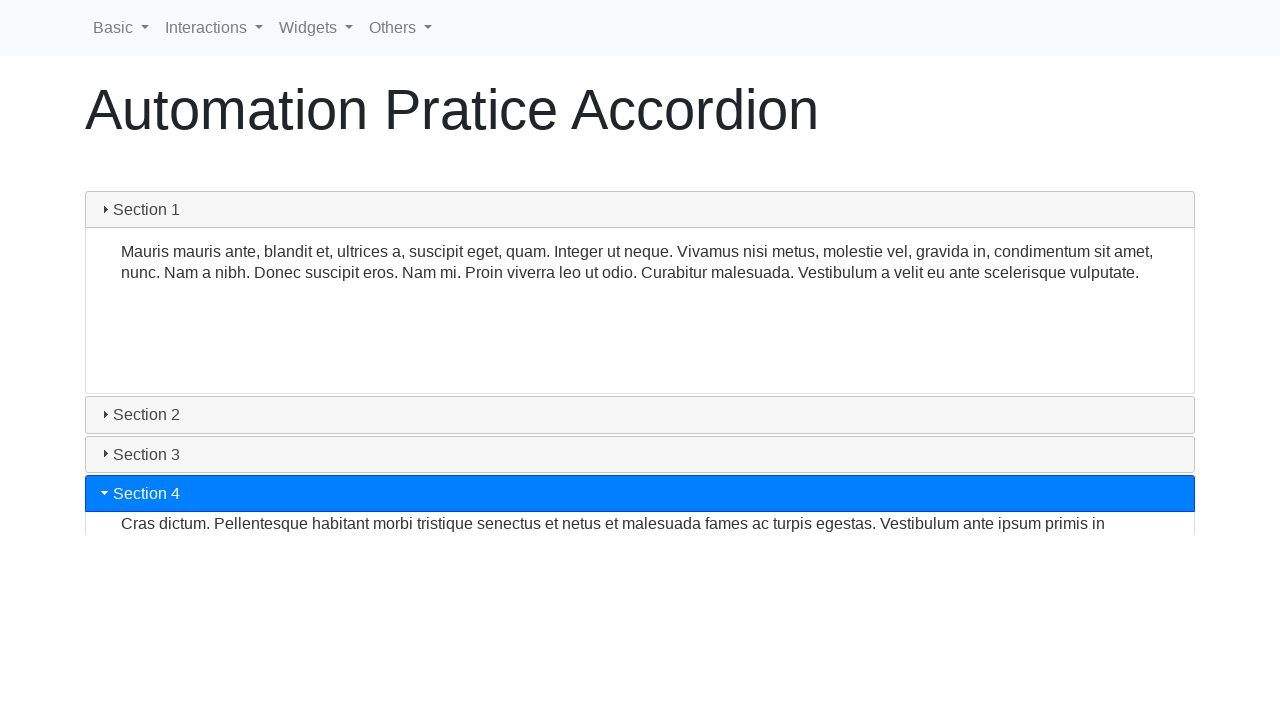

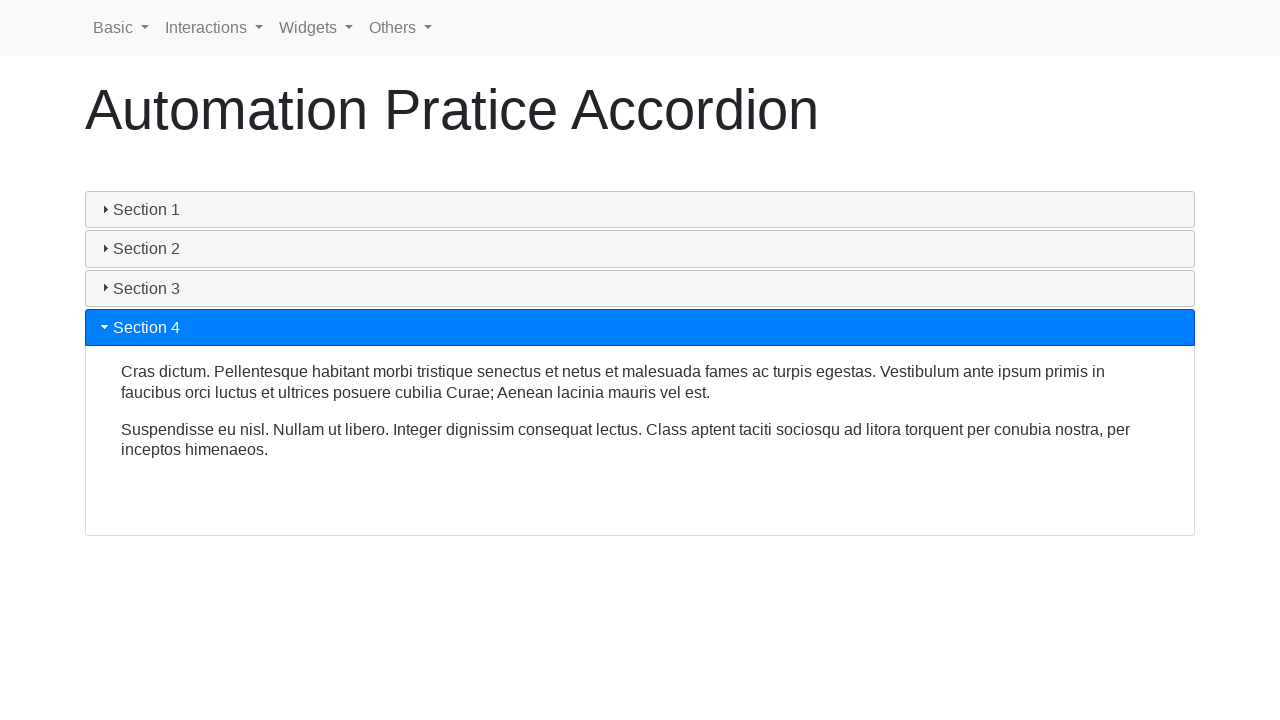